Tests window switching functionality by opening a new tab, extracting course name from the second window, and filling it into a form field in the first window

Starting URL: https://rahulshettyacademy.com/angularpractice/

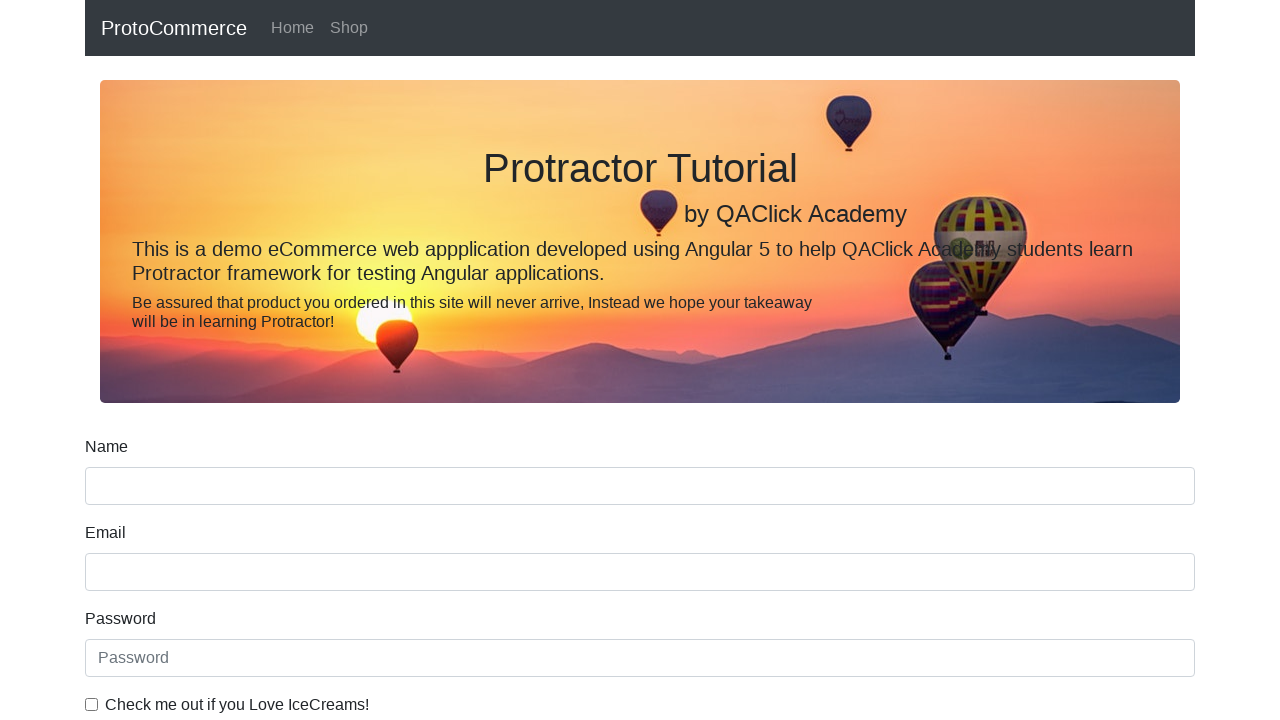

Opened a new tab/page
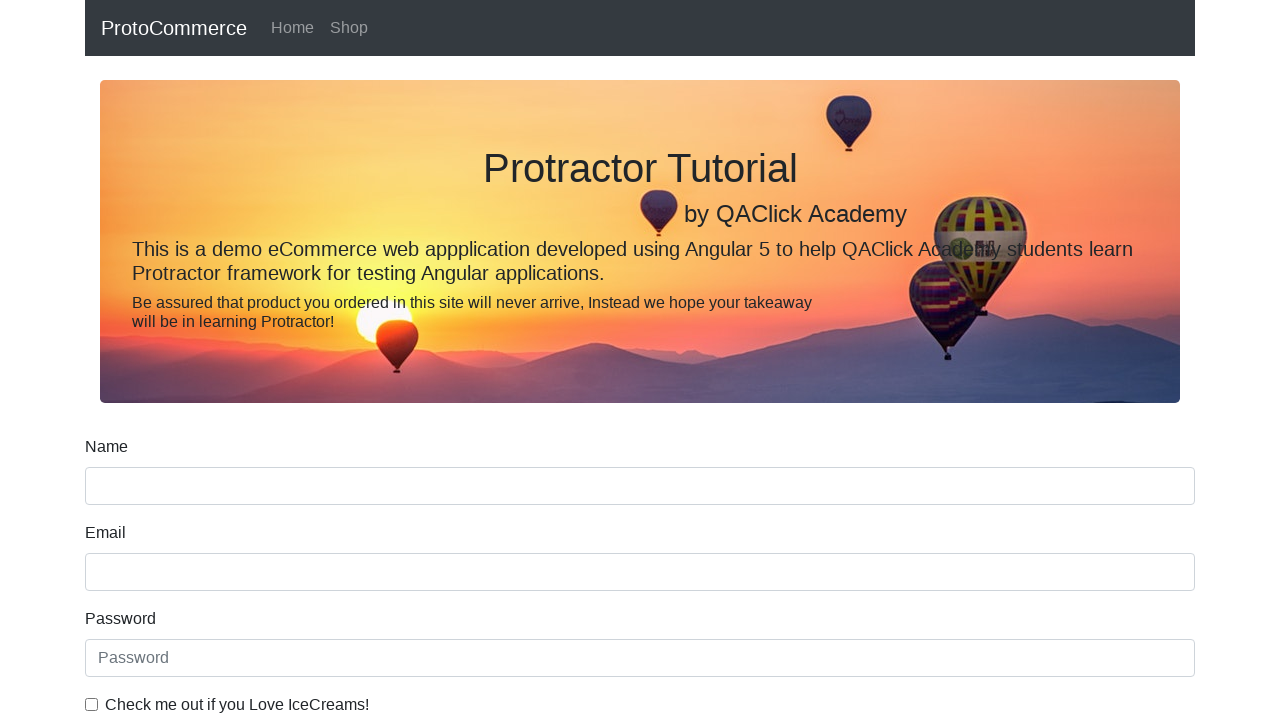

Navigated new tab to https://rahulshettyacademy.com/
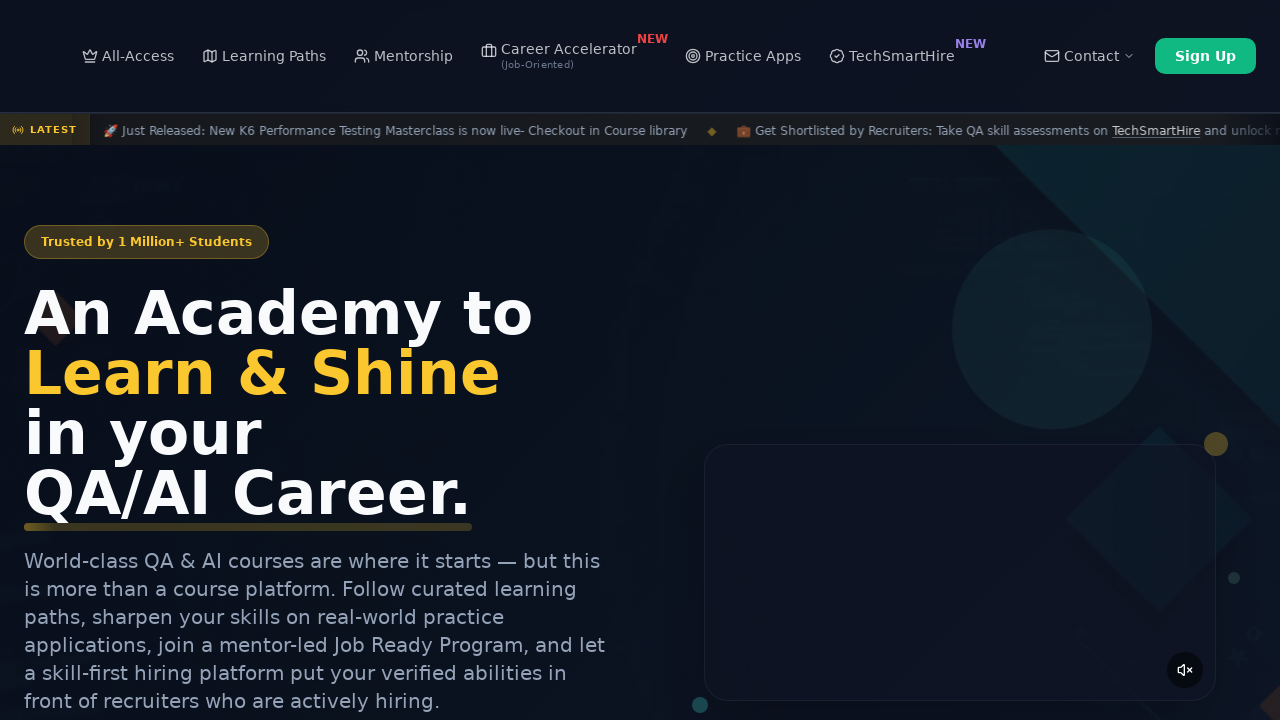

Located course links matching selector
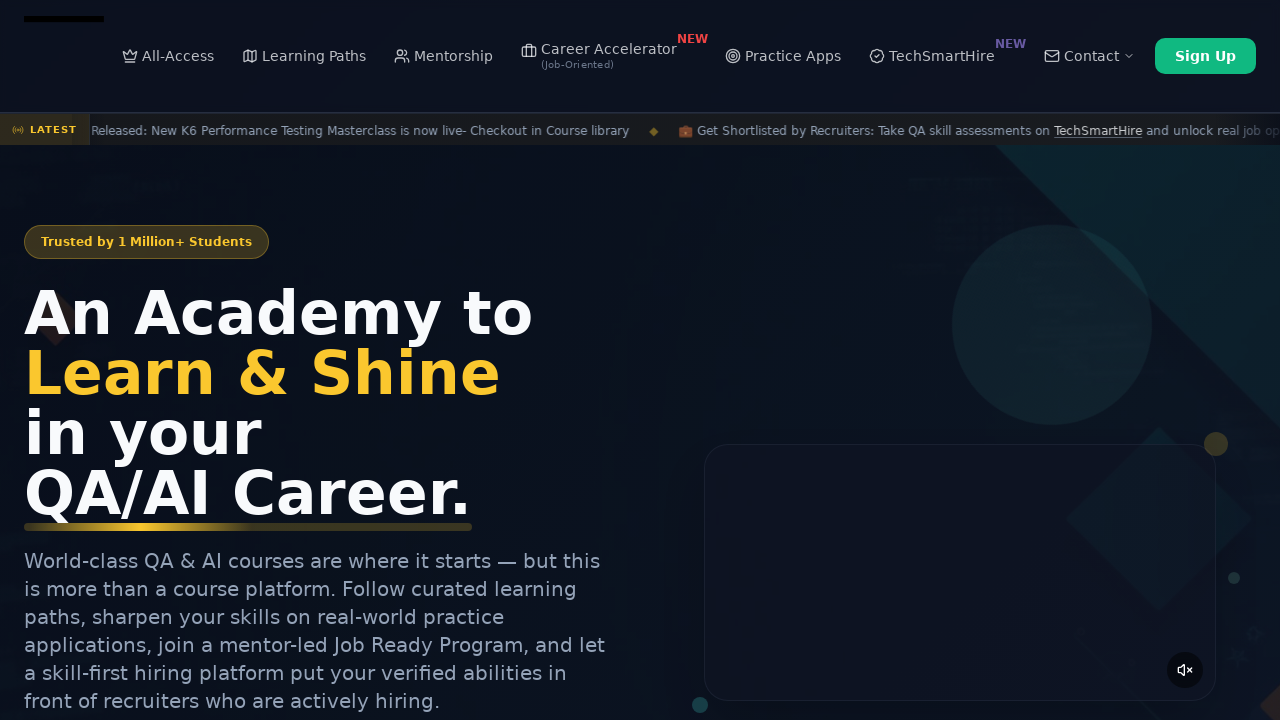

Extracted course name from second link: 'Playwright Testing'
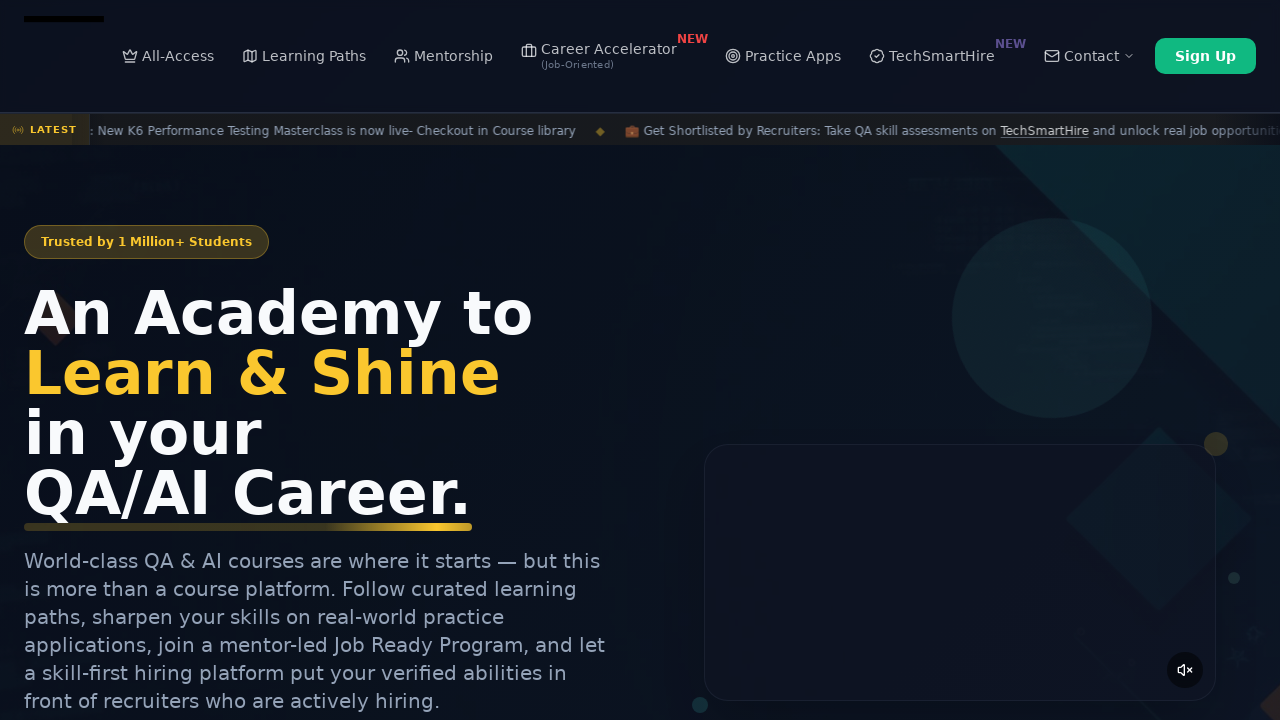

Filled name field in original page with course name: 'Playwright Testing' on input[name='name']
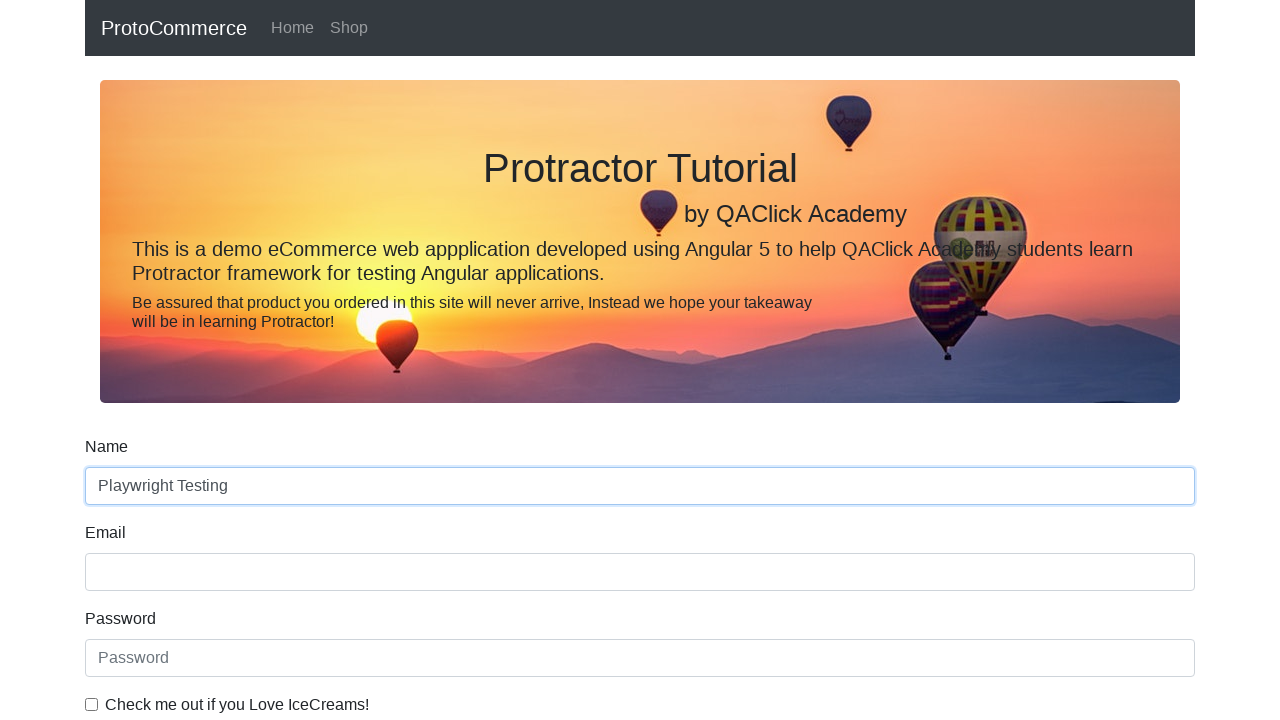

Closed the new tab
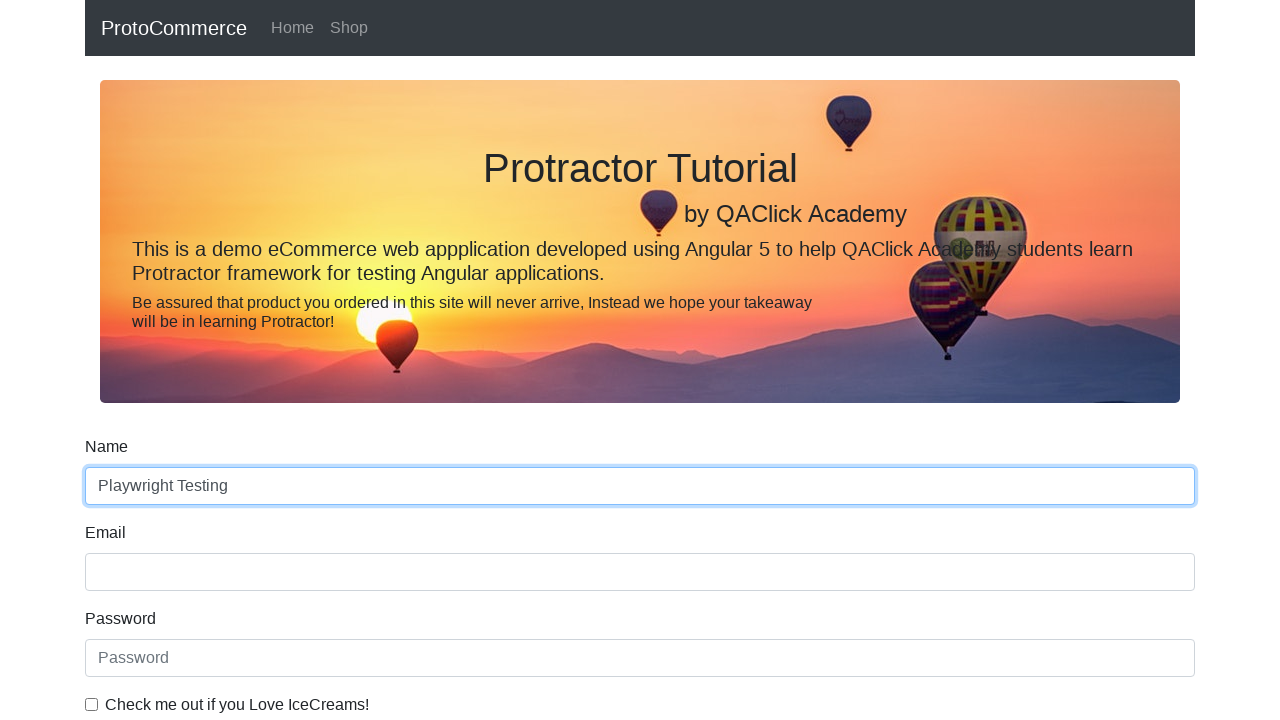

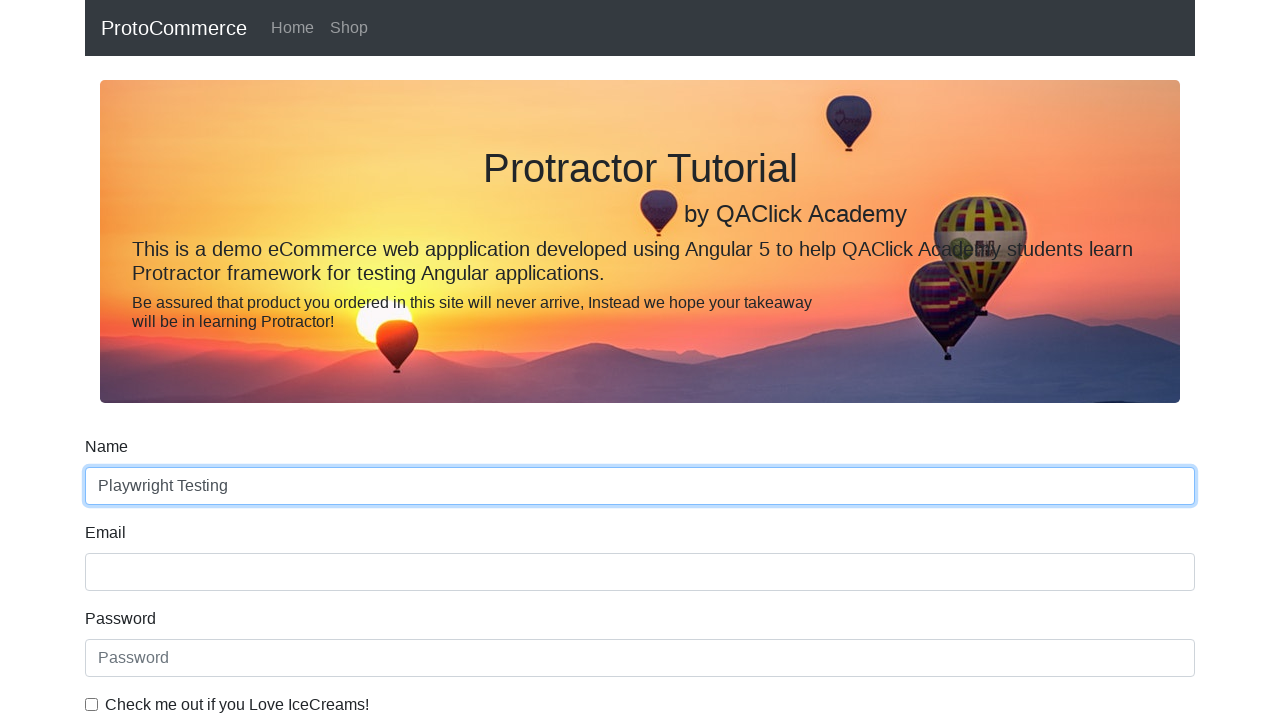